Tests adding a product to cart on demoblaze.com by clicking on the first product, clicking add to cart, accepting the confirmation alert, and navigating to the cart page.

Starting URL: https://demoblaze.com/index.html

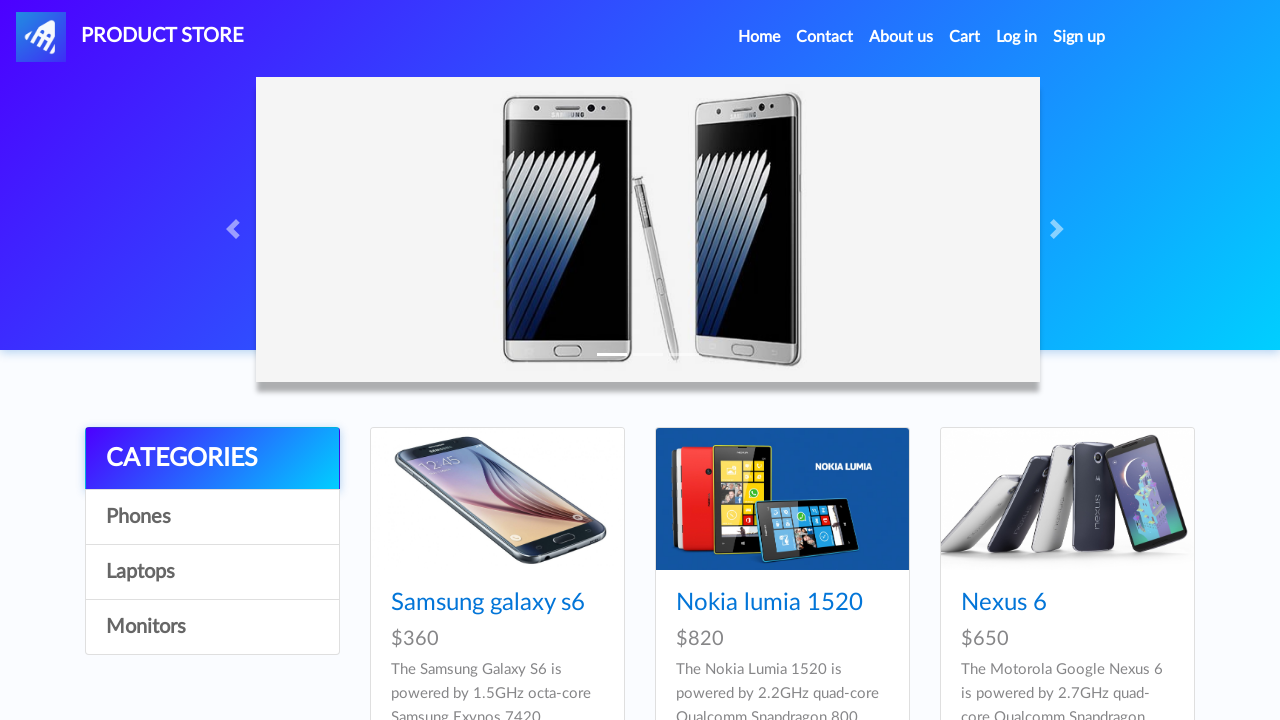

Set up dialog handler to accept alerts
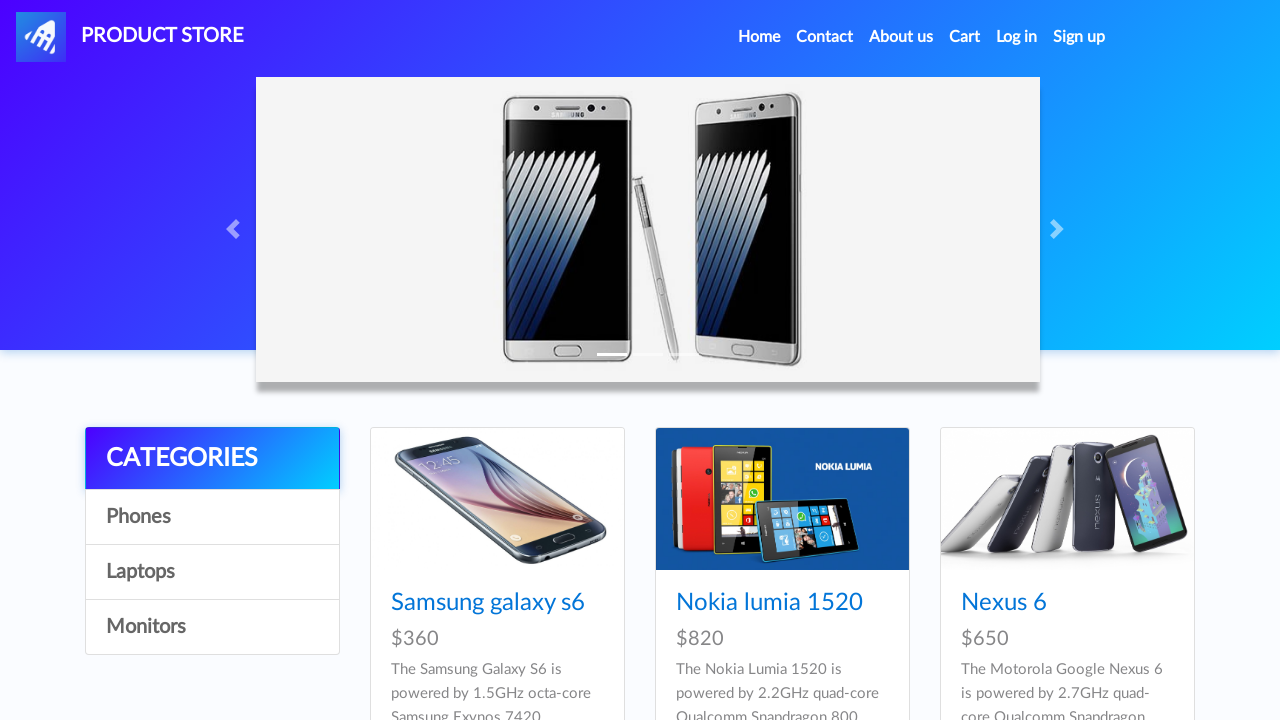

Waited for first product to load
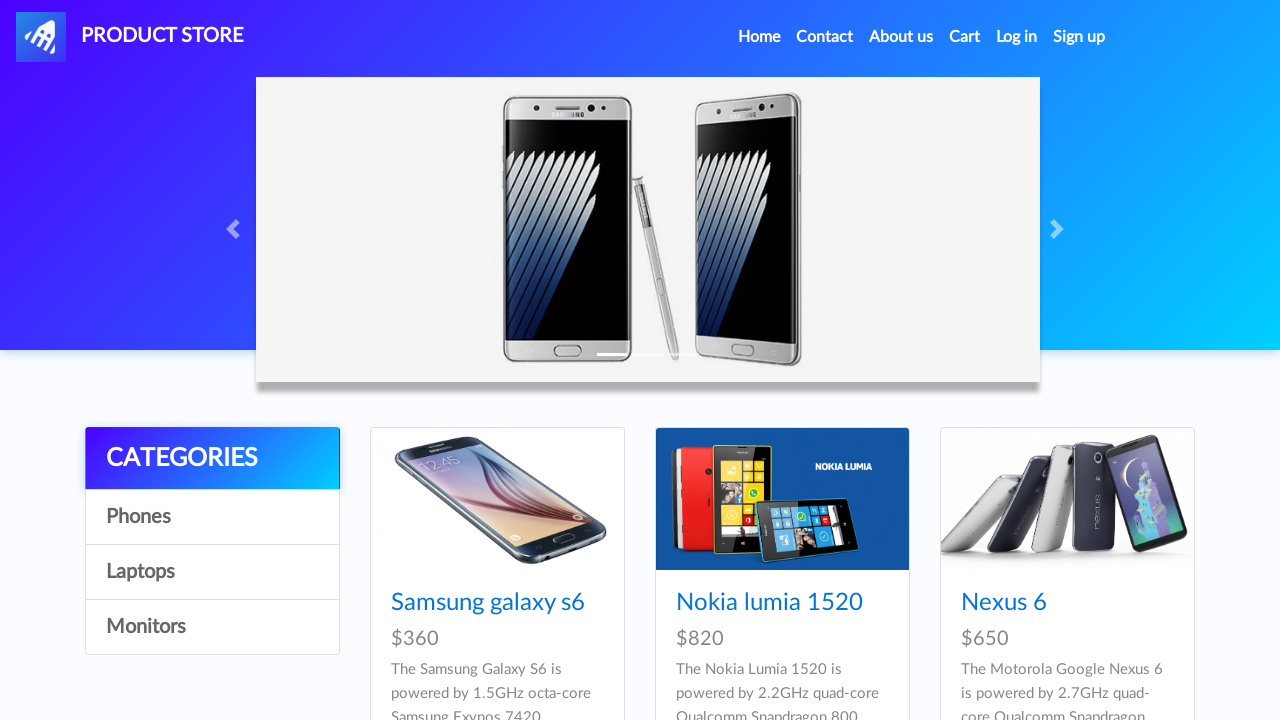

Clicked on first product at (488, 603) on xpath=//*[@id="tbodyid"]/div[1]/div/div/h4/a
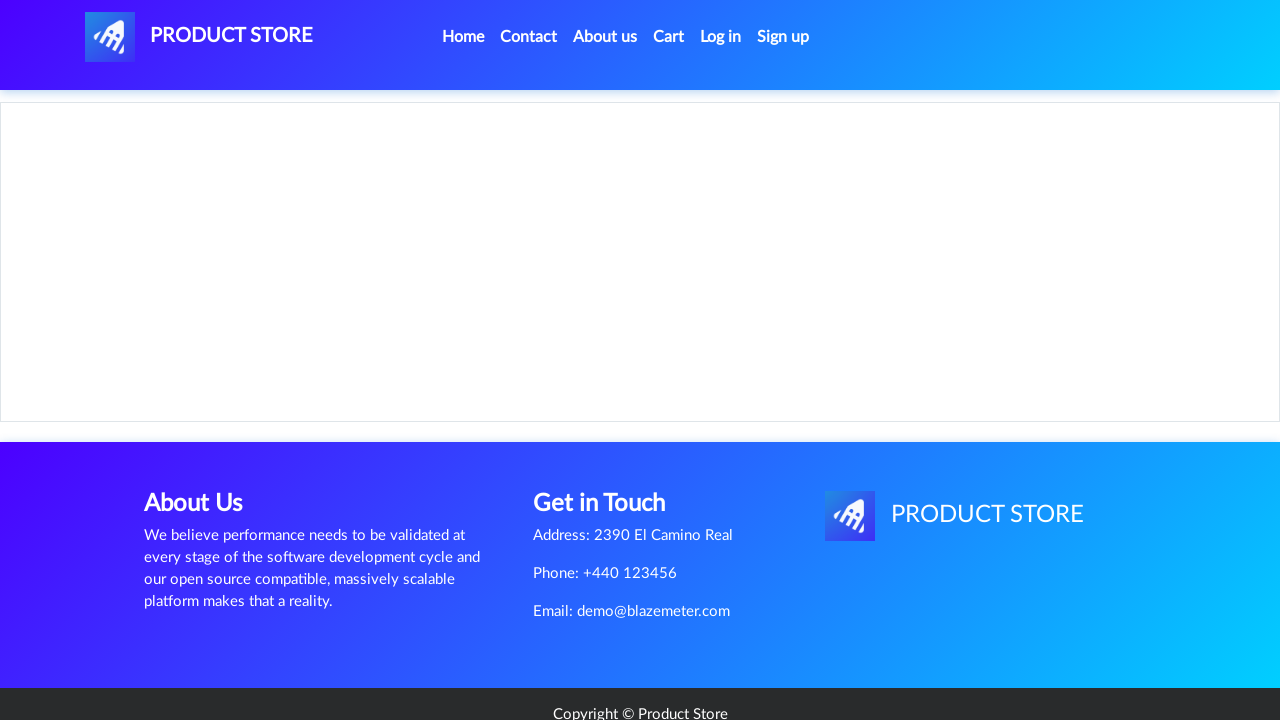

Waited for product page to load
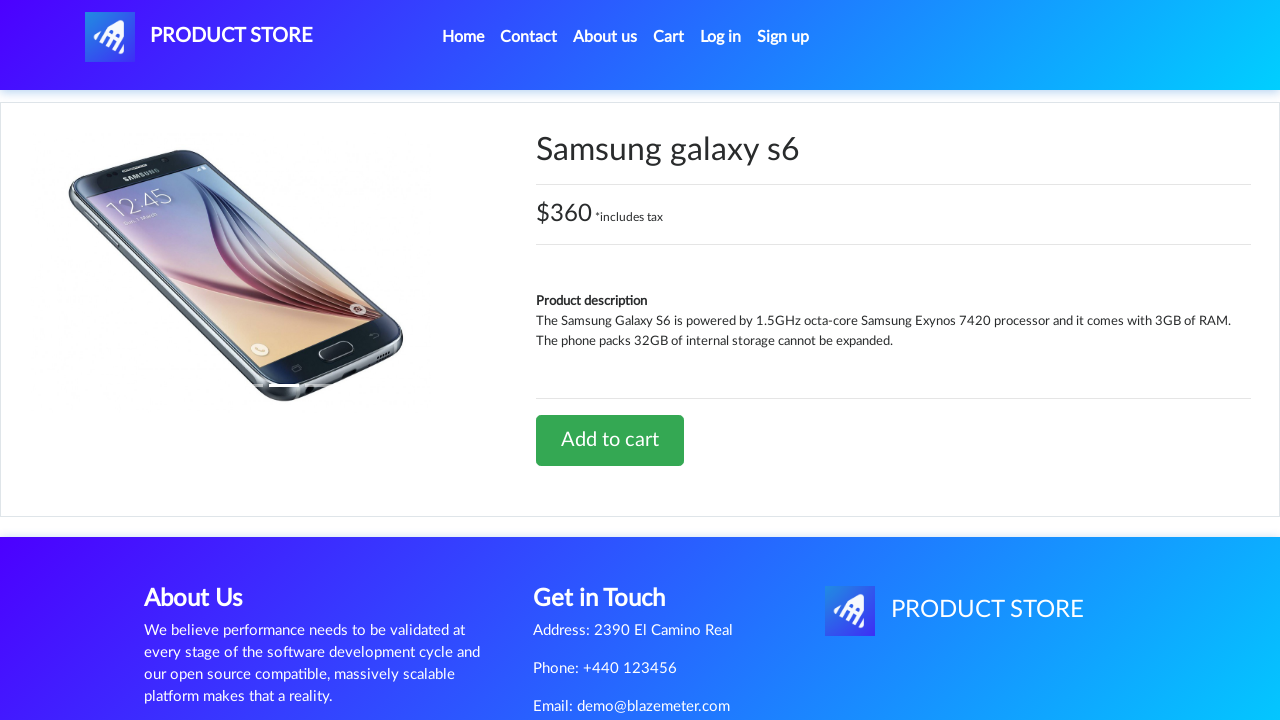

Clicked 'Add to Cart' button at (610, 440) on xpath=//*[@id="tbodyid"]/div[2]/div/a
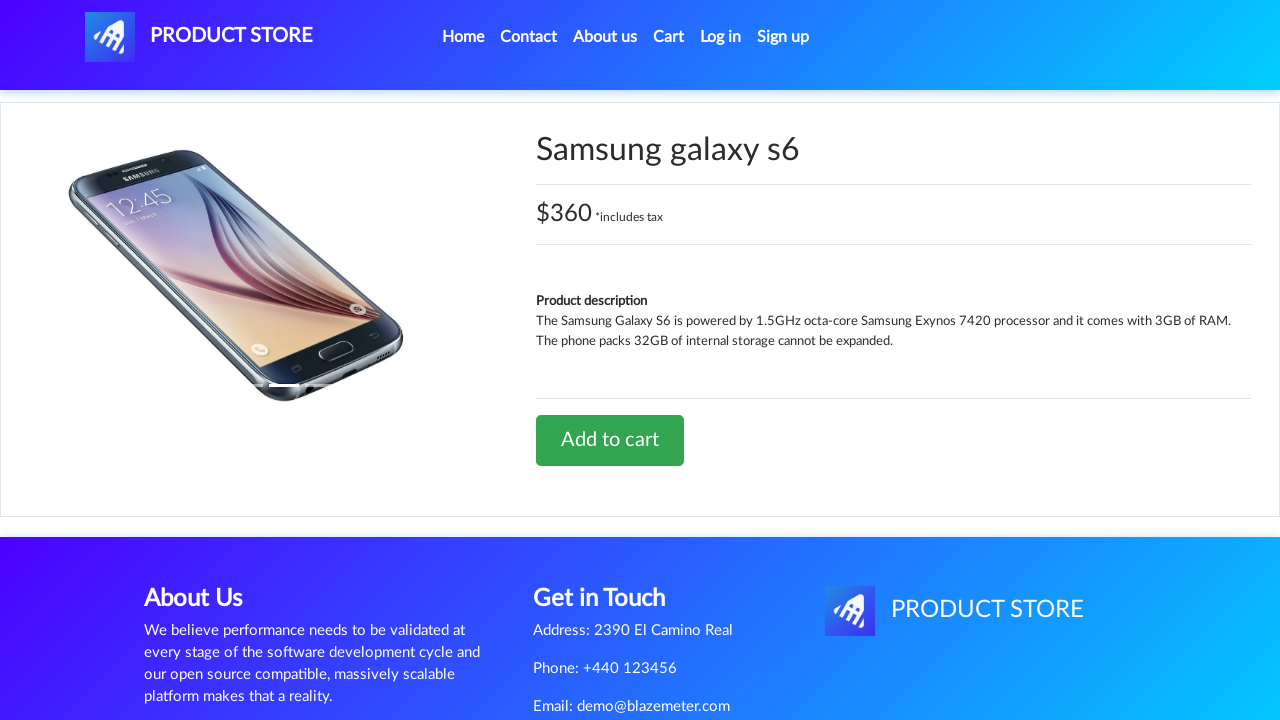

Waited for confirmation alert to be accepted
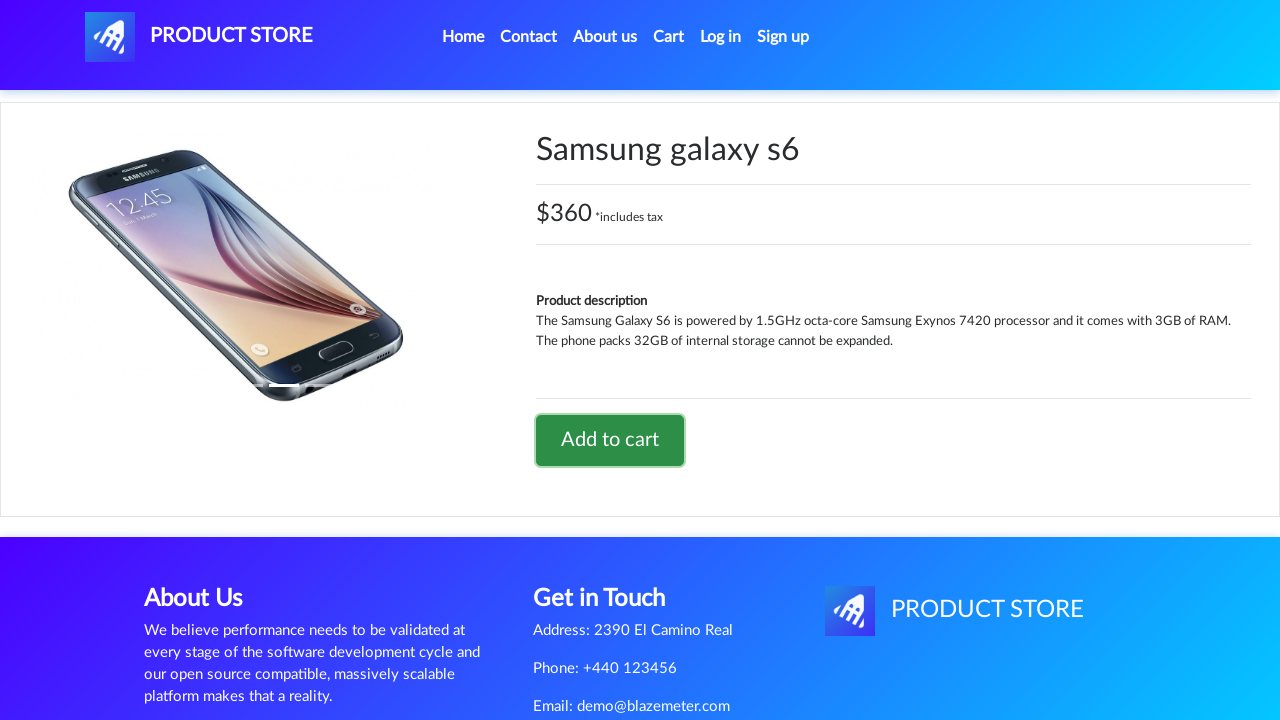

Clicked on Cart link to navigate to cart page at (669, 37) on xpath=//*[@id="cartur"]
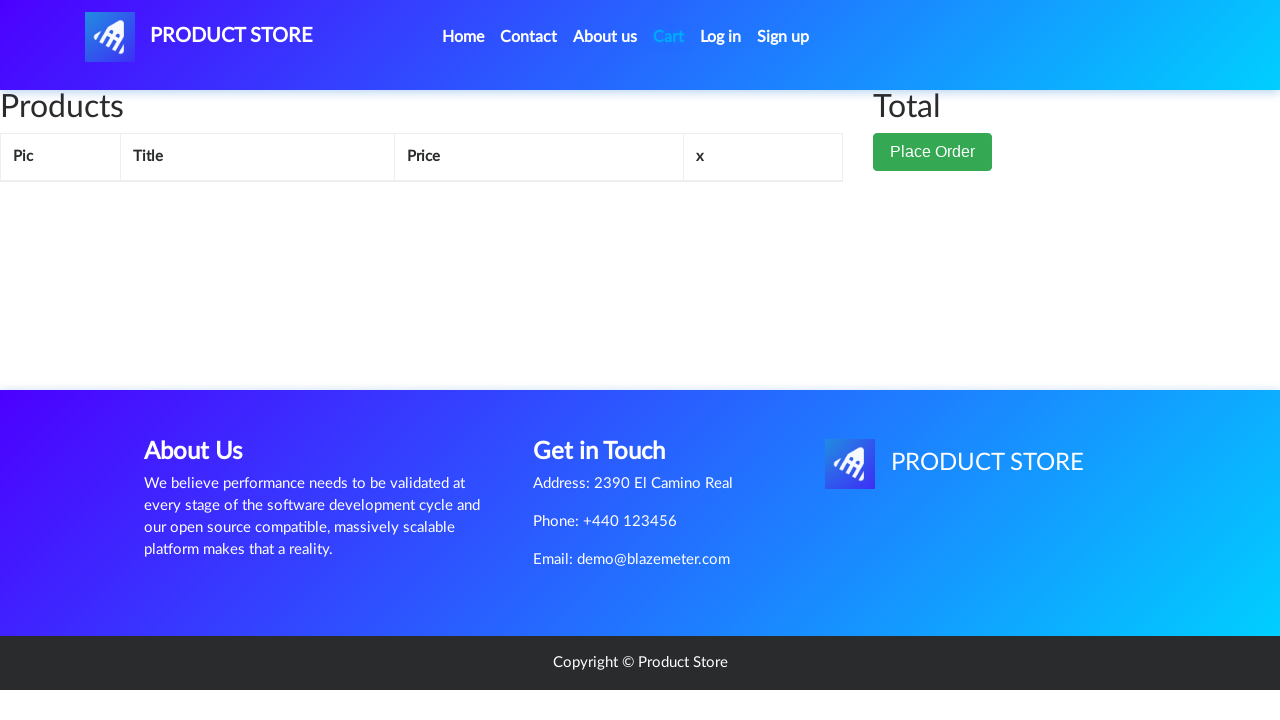

Cart page loaded successfully
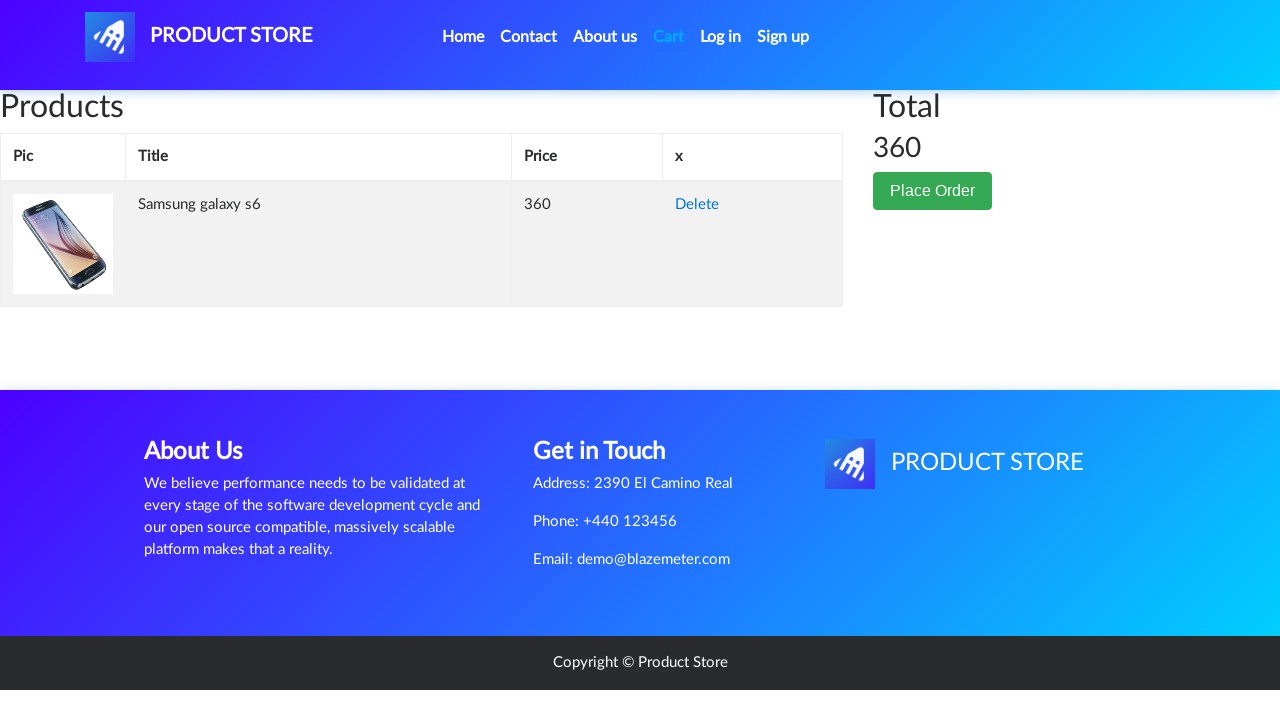

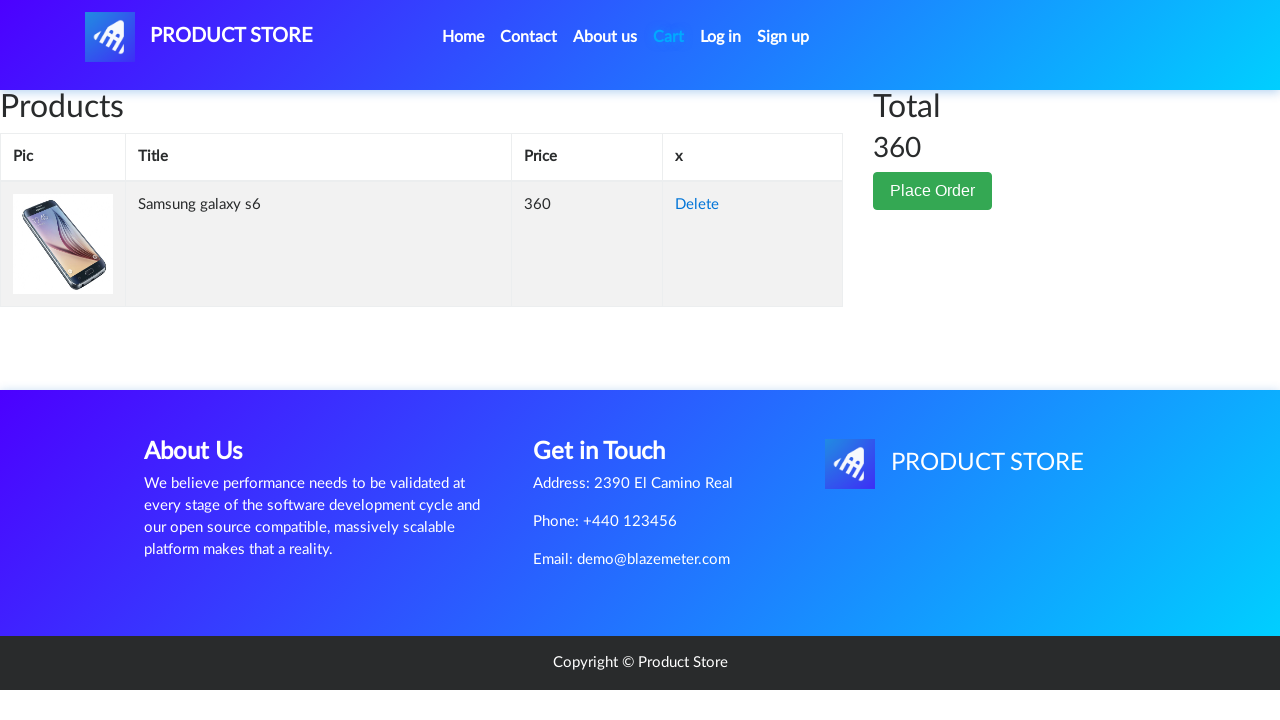